Tests that the Disease filter correctly returns the right genes for benign neoplasm disease.

Starting URL: http://www.informatics.jax.org/gxd/

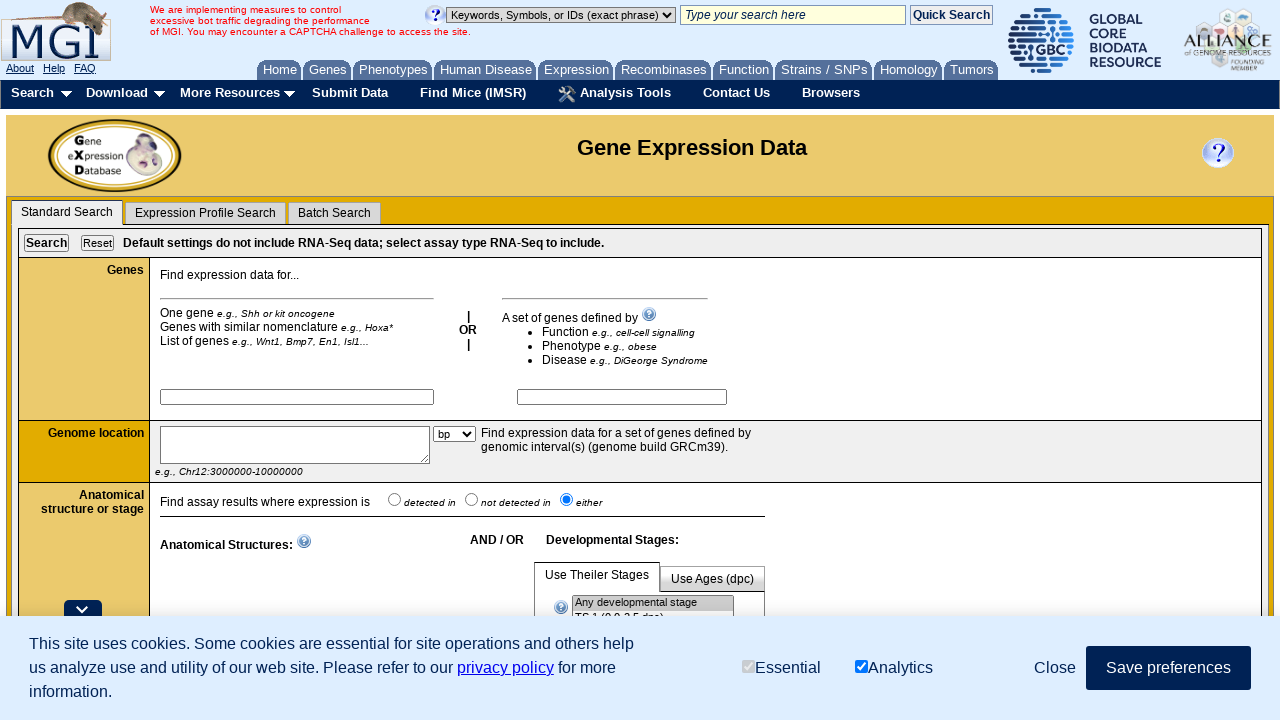

Cleared phenotype search term field on #vocabTerm
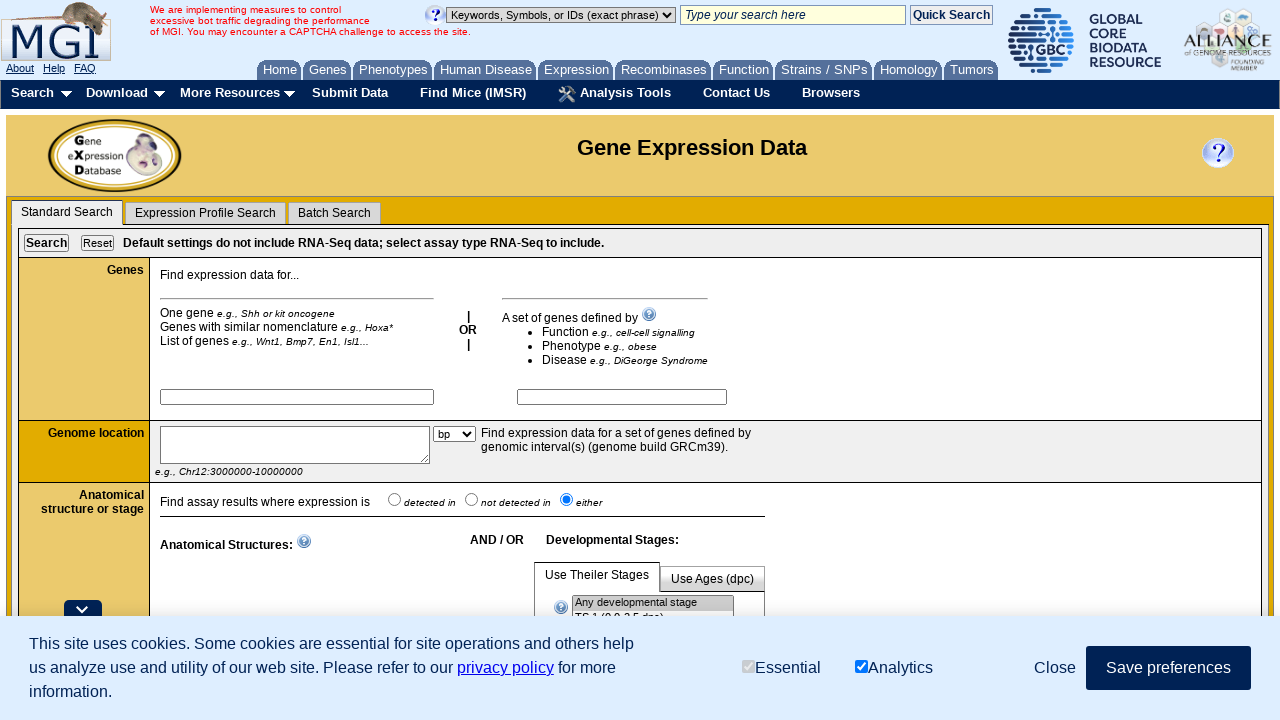

Clicked submit button to search with empty phenotype at (46, 243) on #submit1
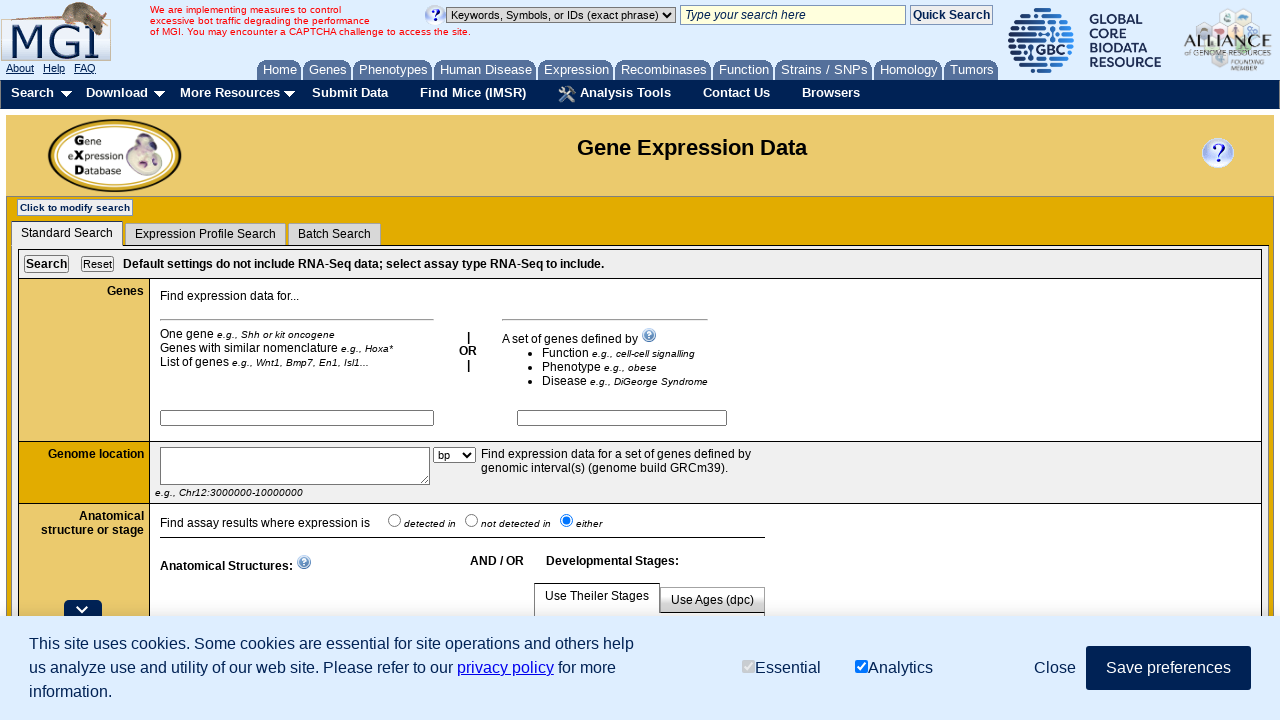

Initial gene data table loaded
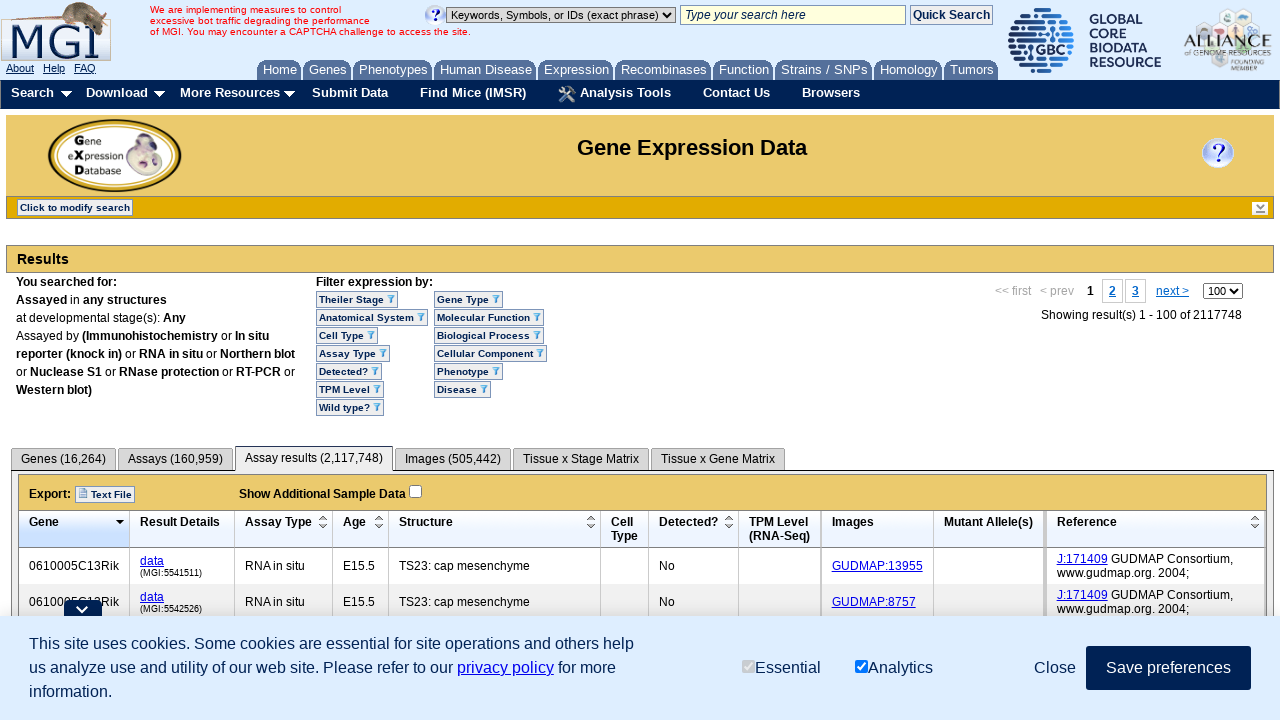

Opened Disease filter dropdown at (458, 390) on #doFilter
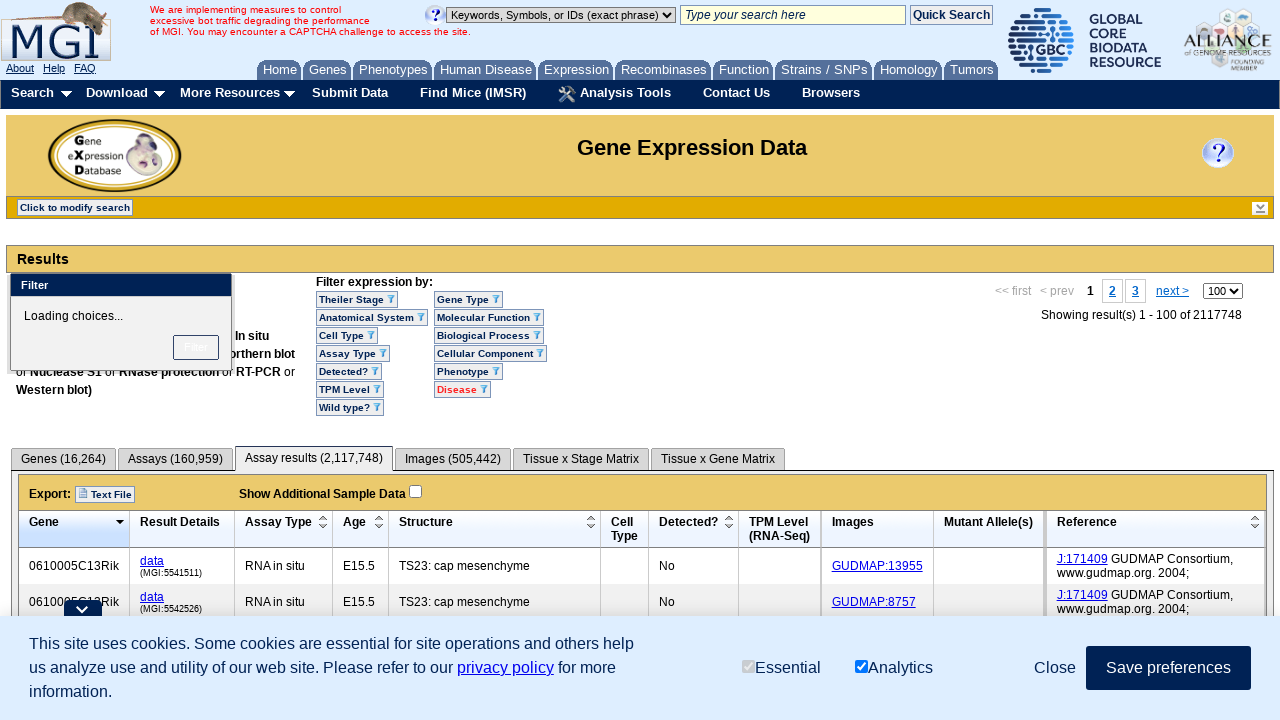

Selected 'benign neoplasm' disease filter option at (28, 314) on input[name='doFilter'] >> nth=0
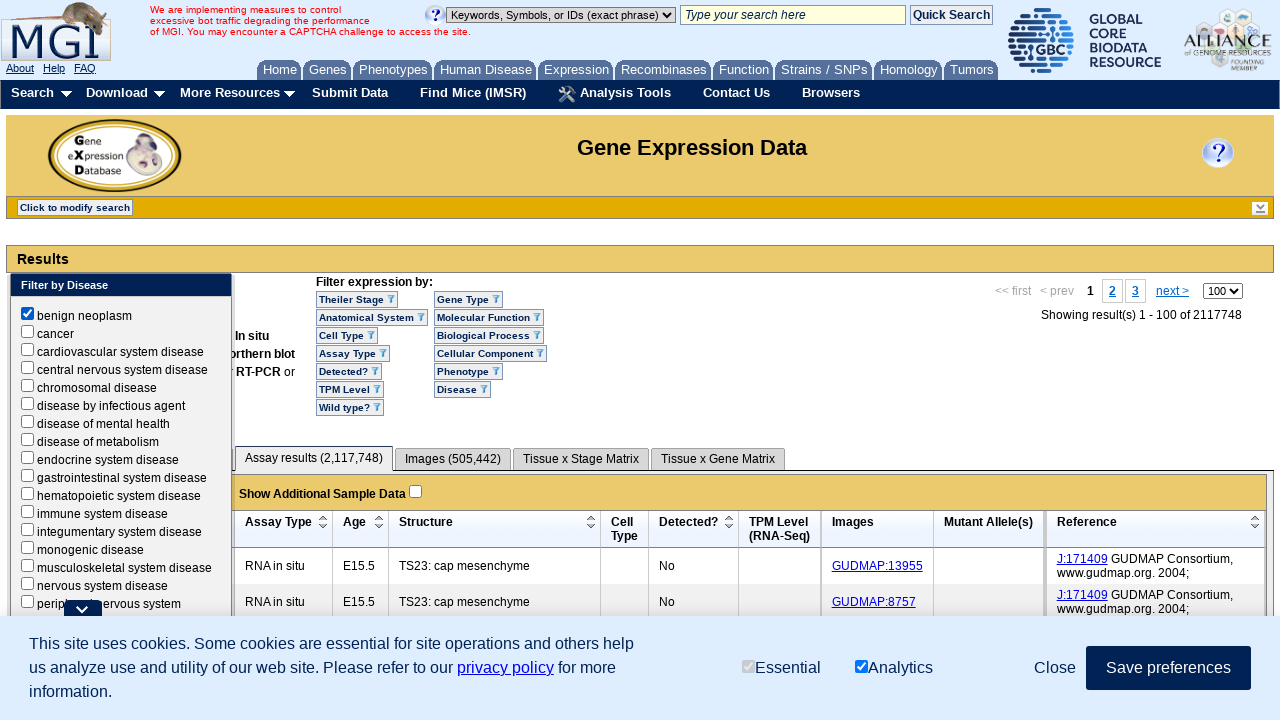

Clicked Filter button to apply disease filter at (196, 360) on #yui-gen0-button
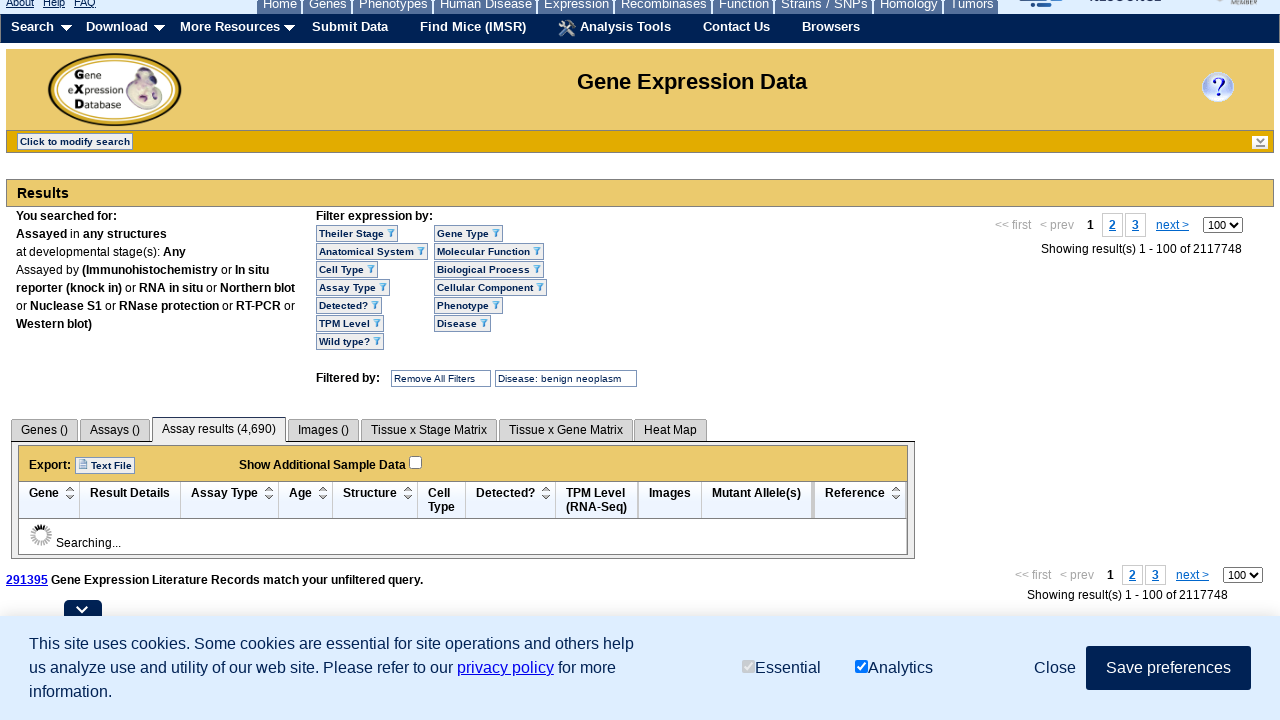

Clicked Genes tab to view filtered gene results at (52, 168) on #genestab
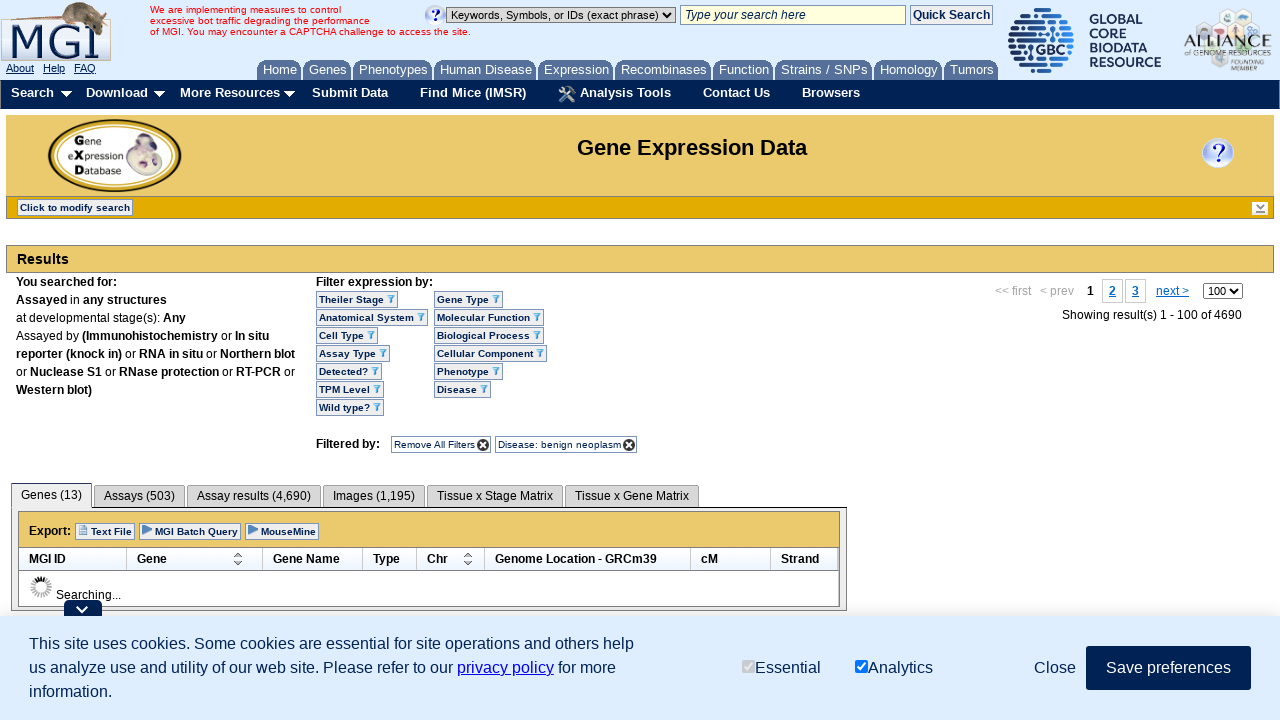

Filtered gene data table loaded
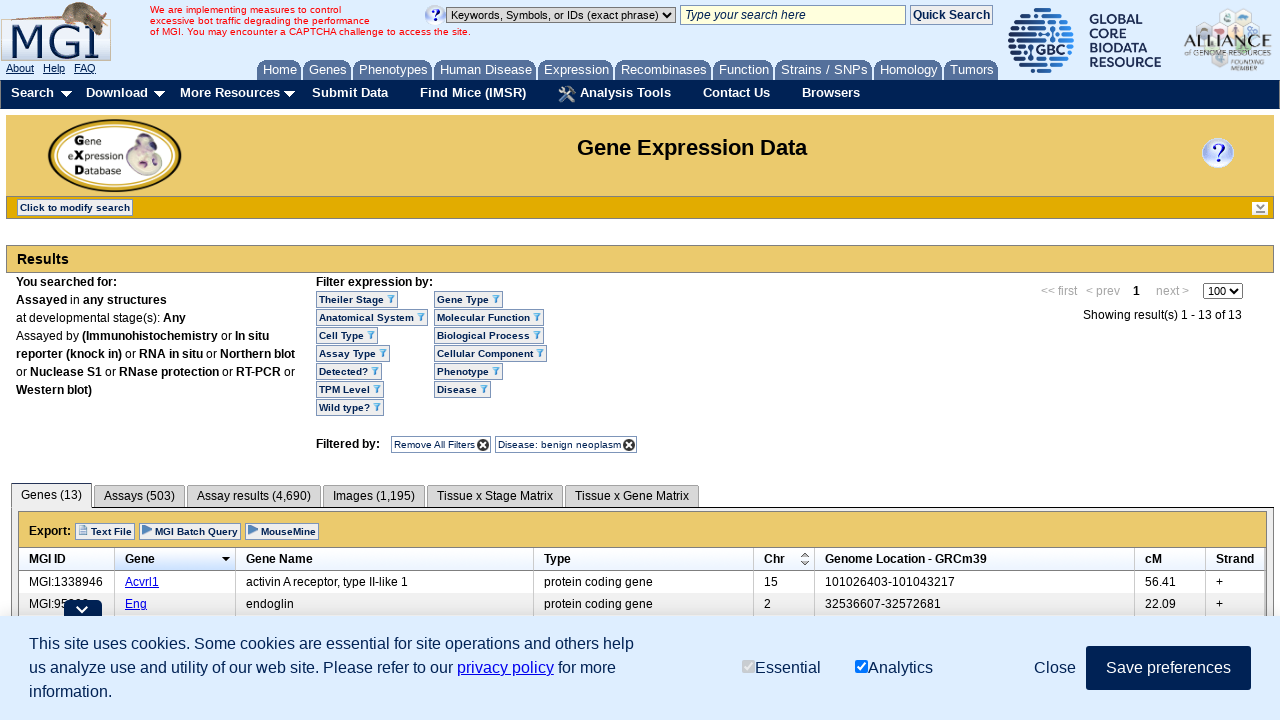

Retrieved gene symbol elements from filtered results
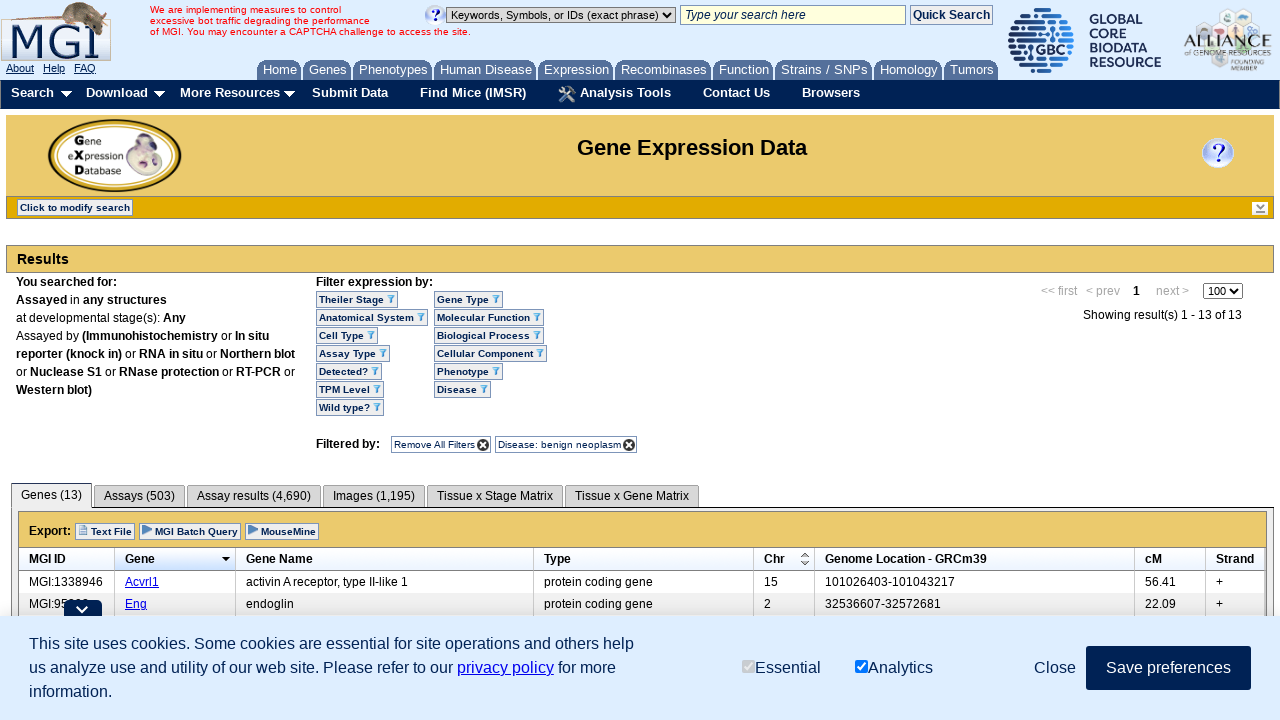

Extracted gene list: 14 genes found for benign neoplasm disease filter
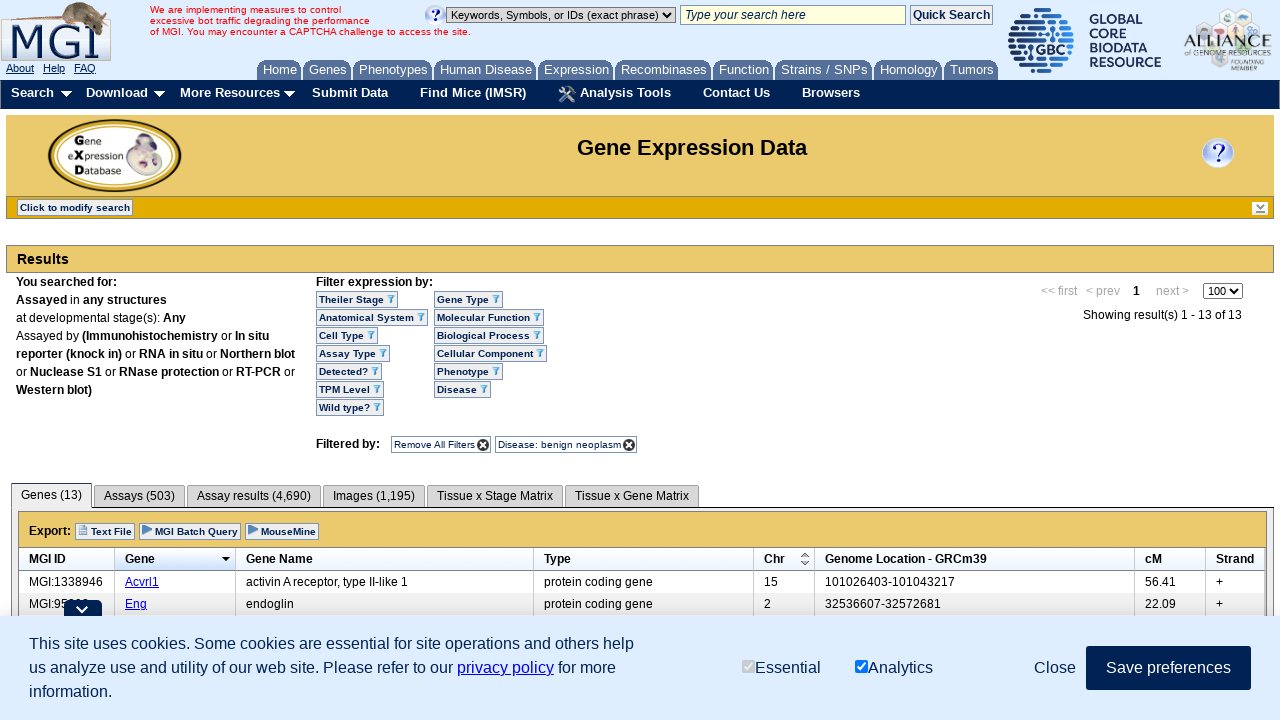

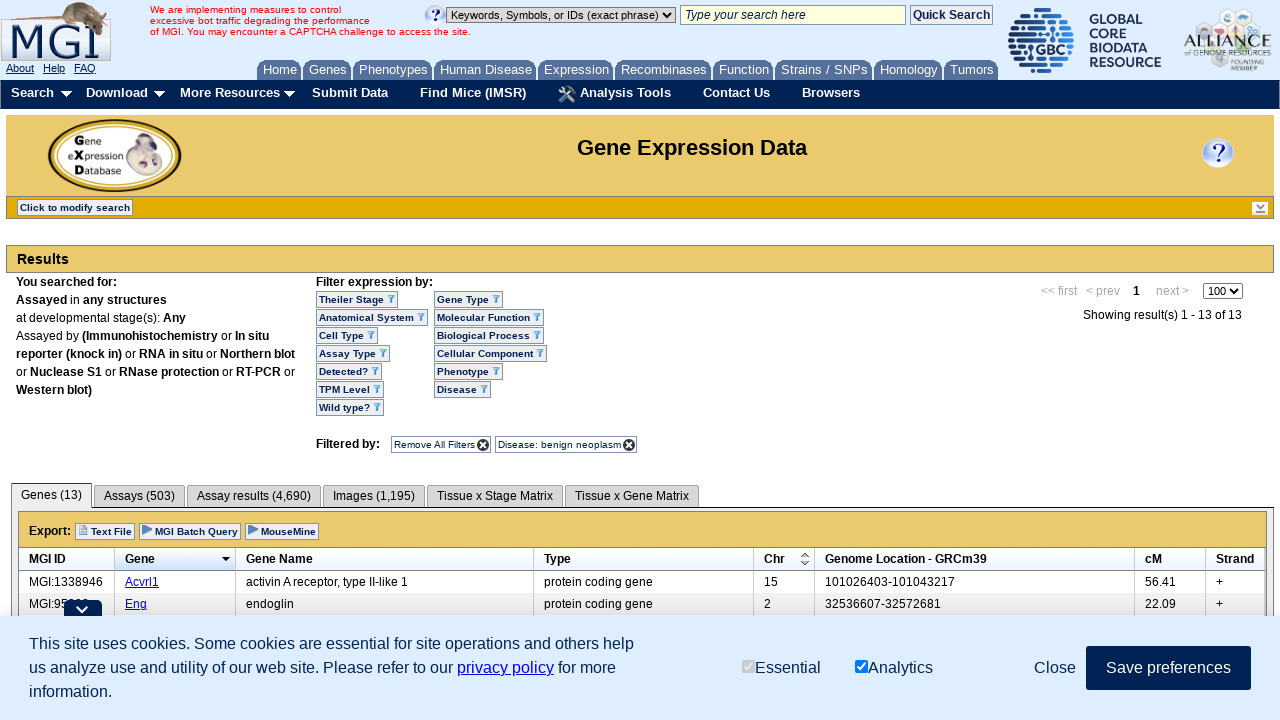